Tests a registration form by filling in required fields and verifying successful registration message

Starting URL: http://suninjuly.github.io/registration1.html

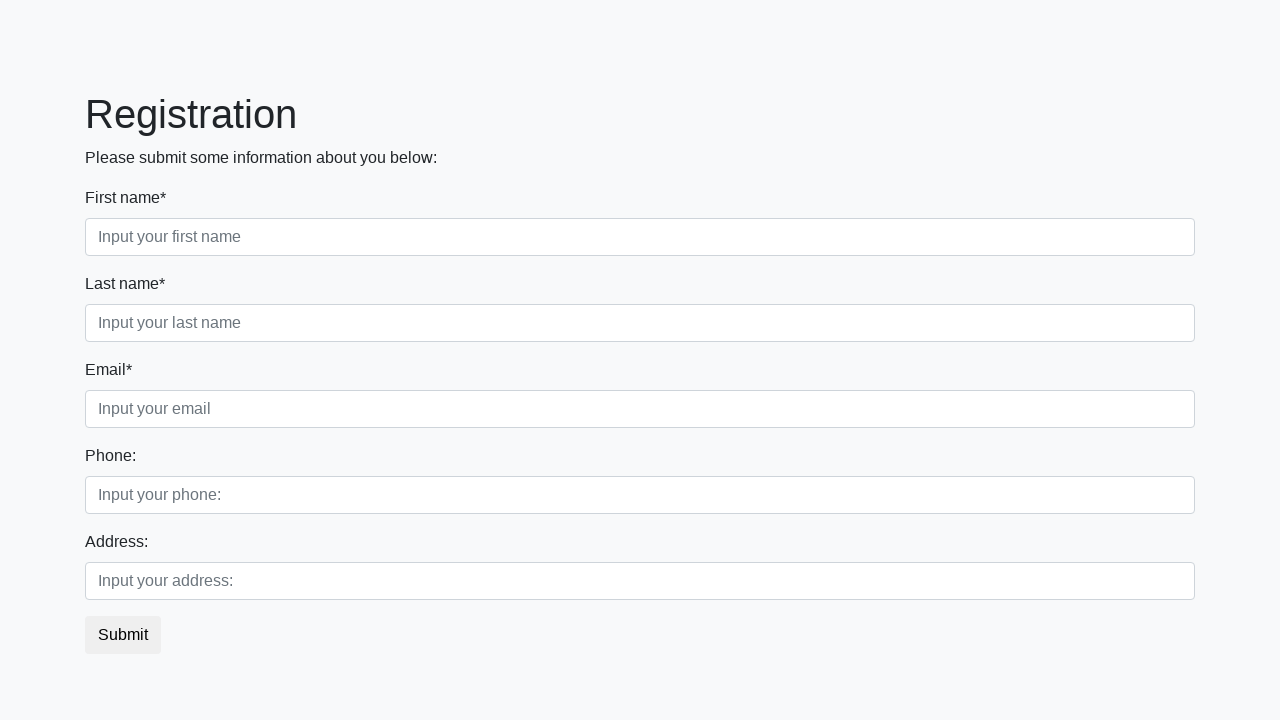

Filled first name field with 'John' on div.first_block input.first
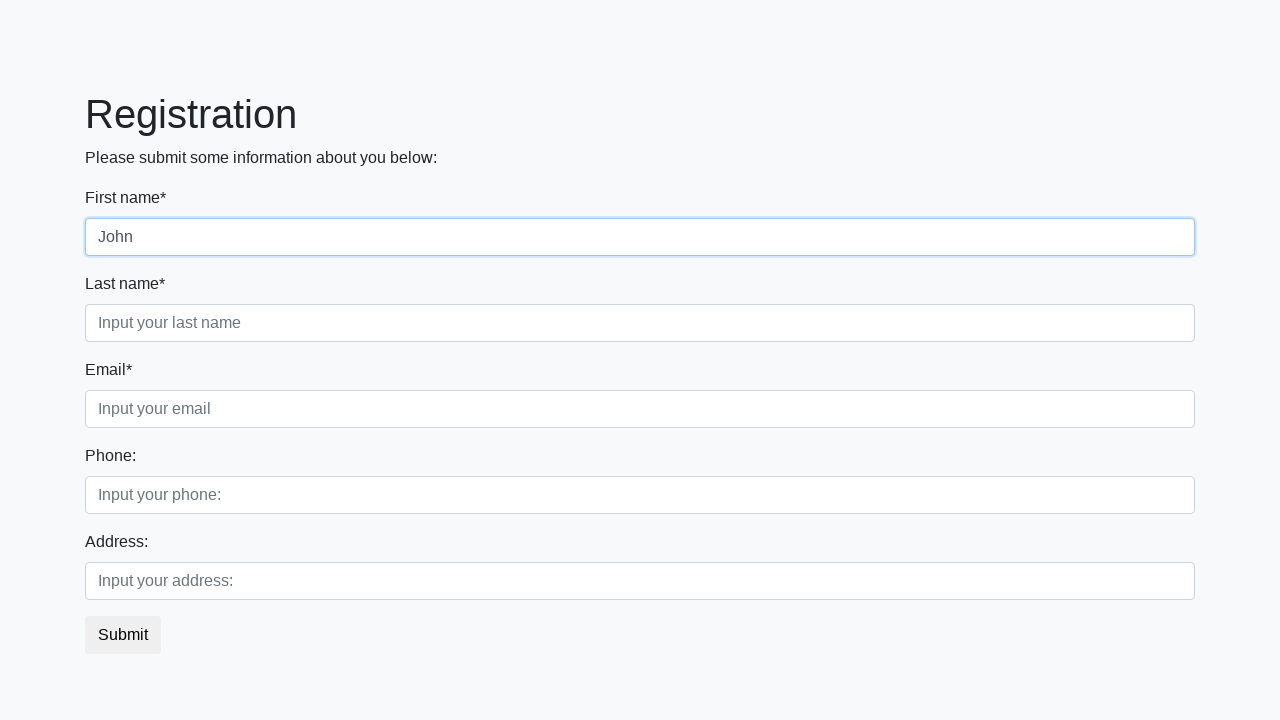

Filled last name field with 'Doe' on div.first_block input.second
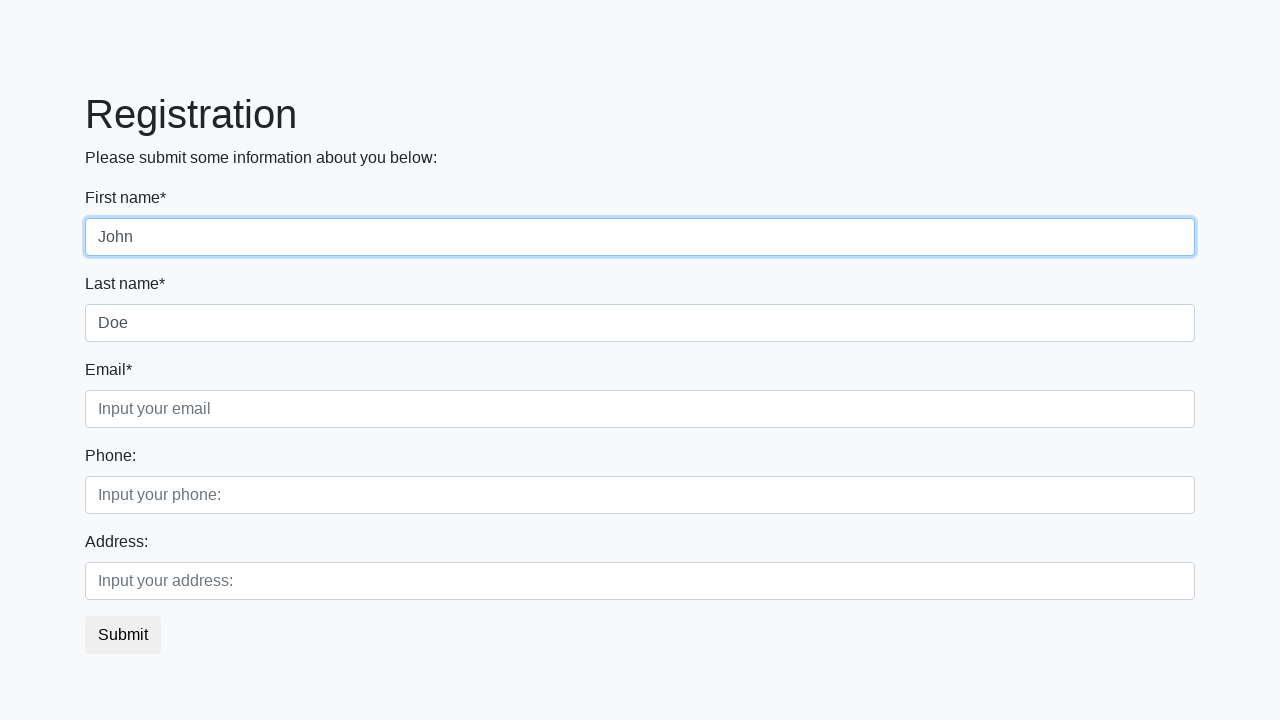

Filled email field with 'john.doe@example.com' on div.first_block input.third
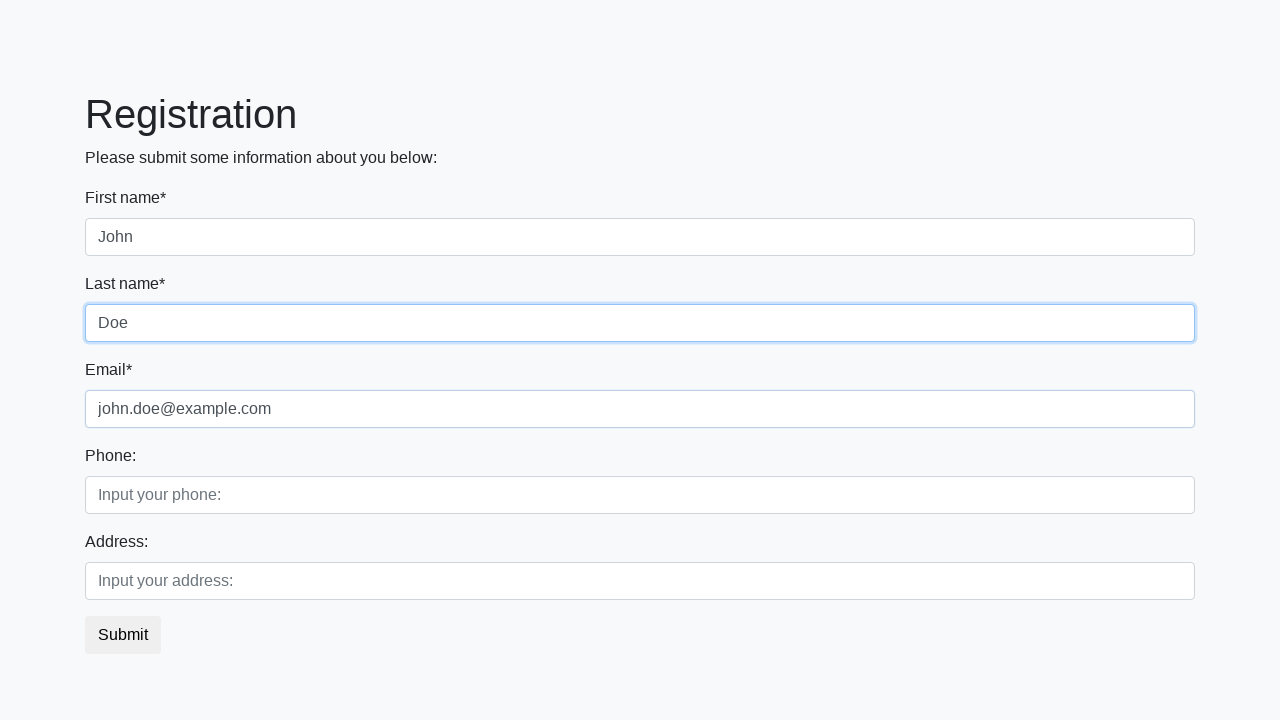

Clicked the registration submit button at (123, 635) on button.btn
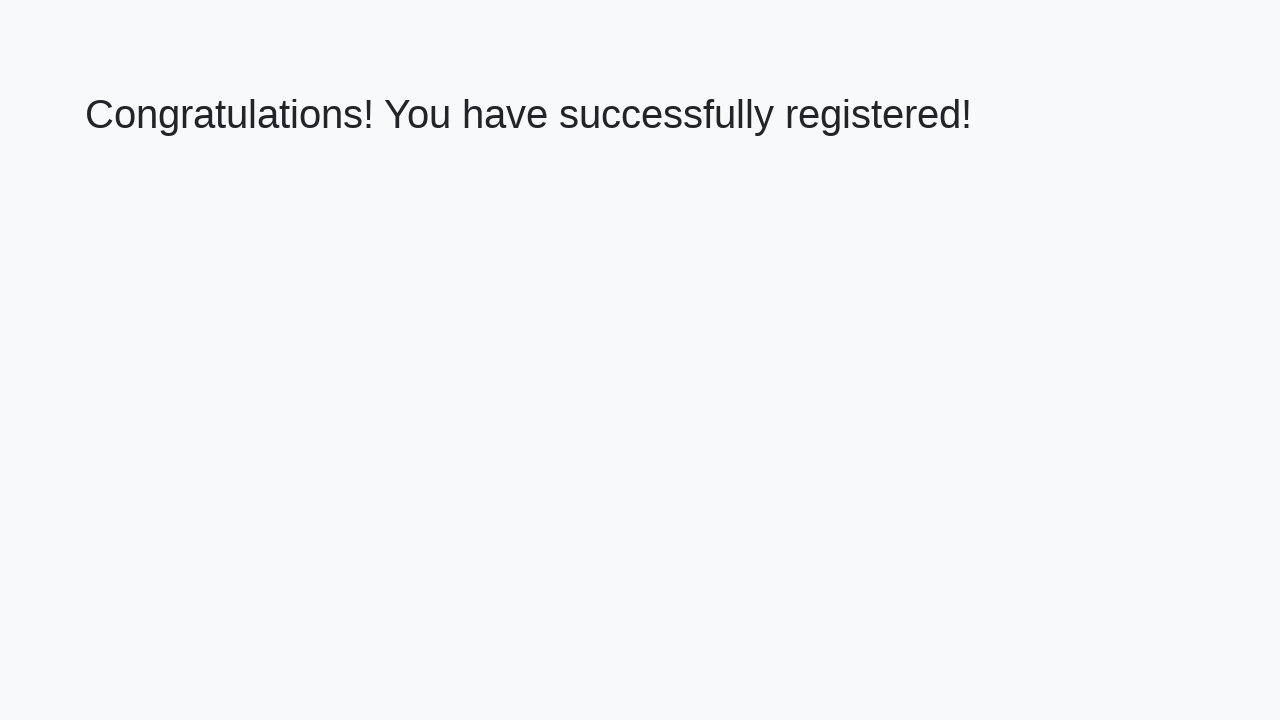

Waited for success message heading to load
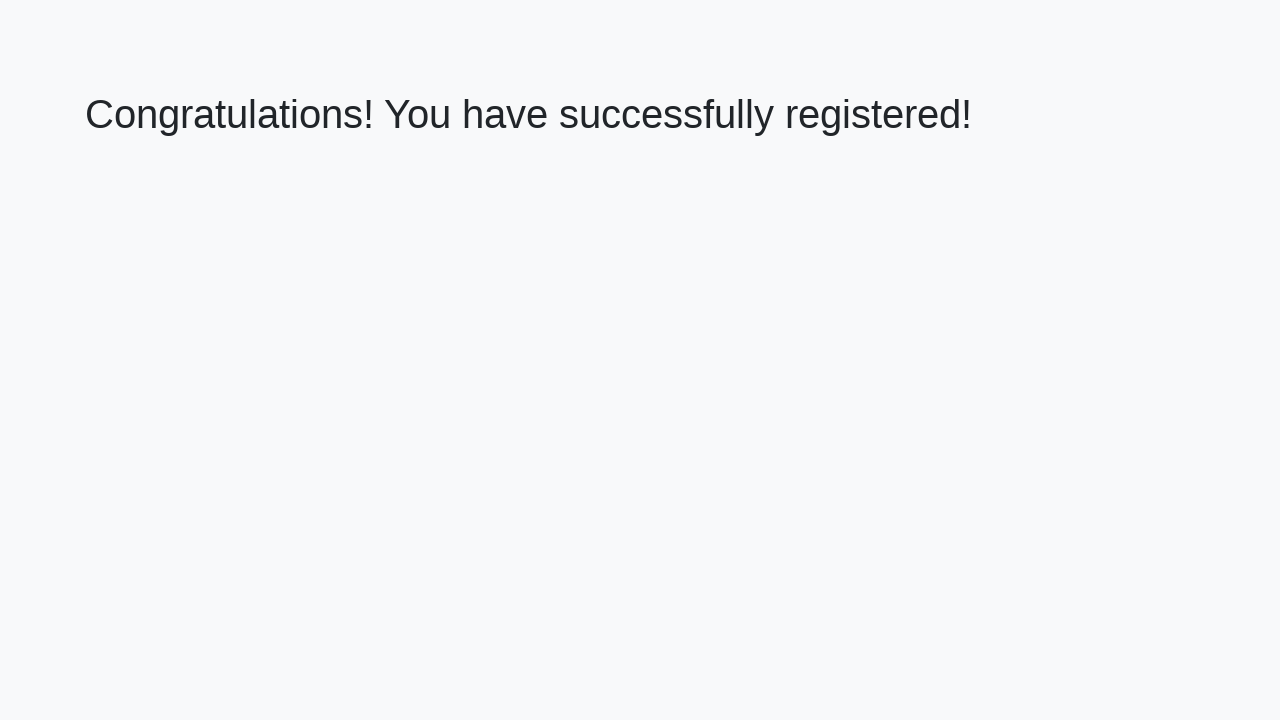

Retrieved success message text
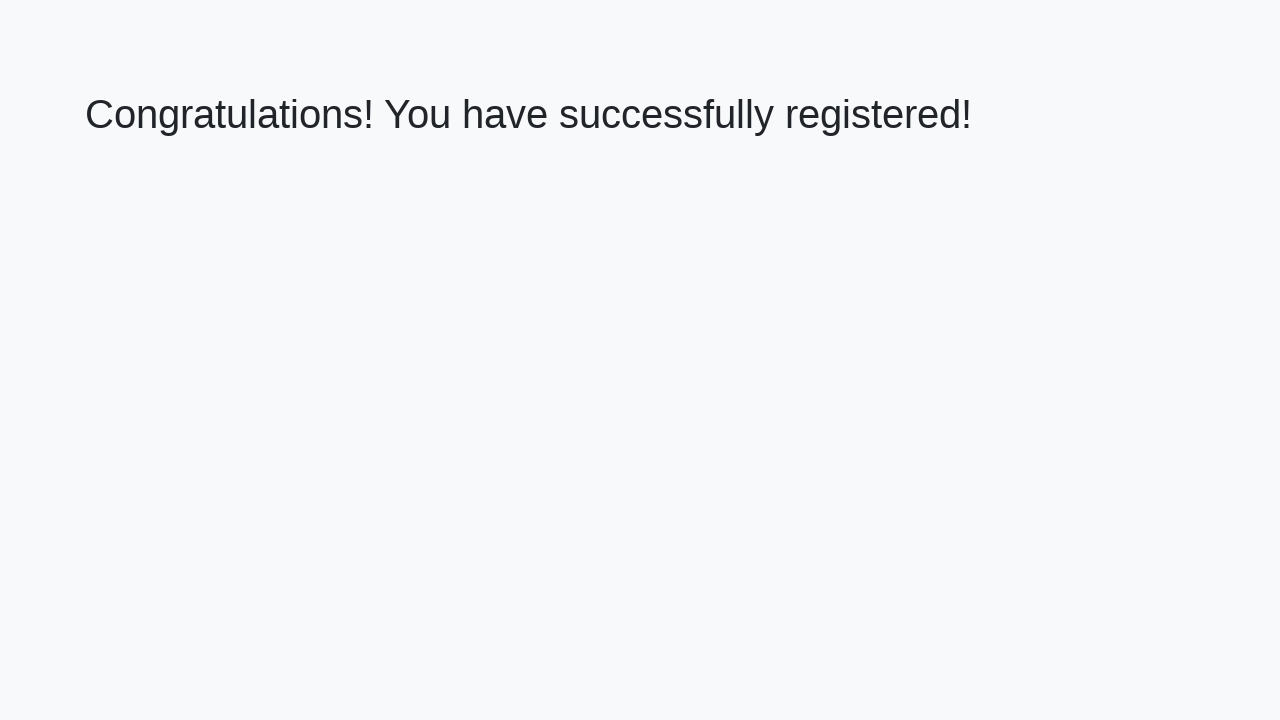

Verified success message: 'Congratulations! You have successfully registered!'
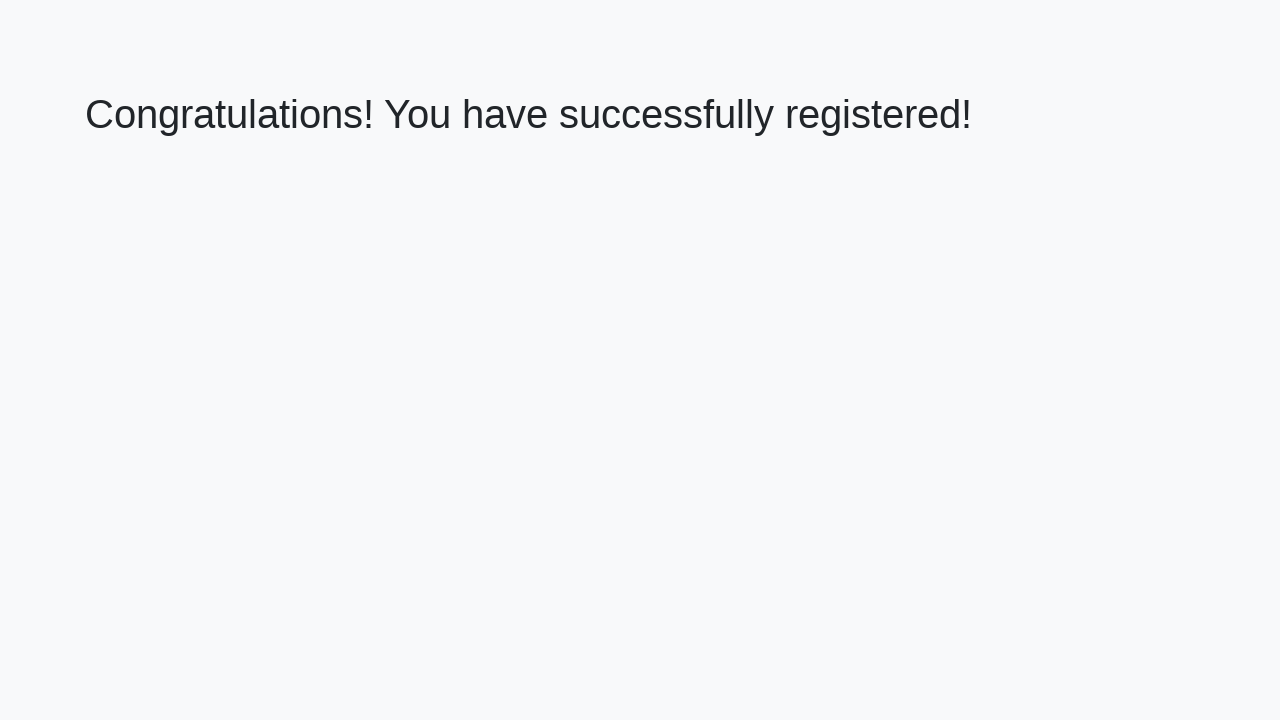

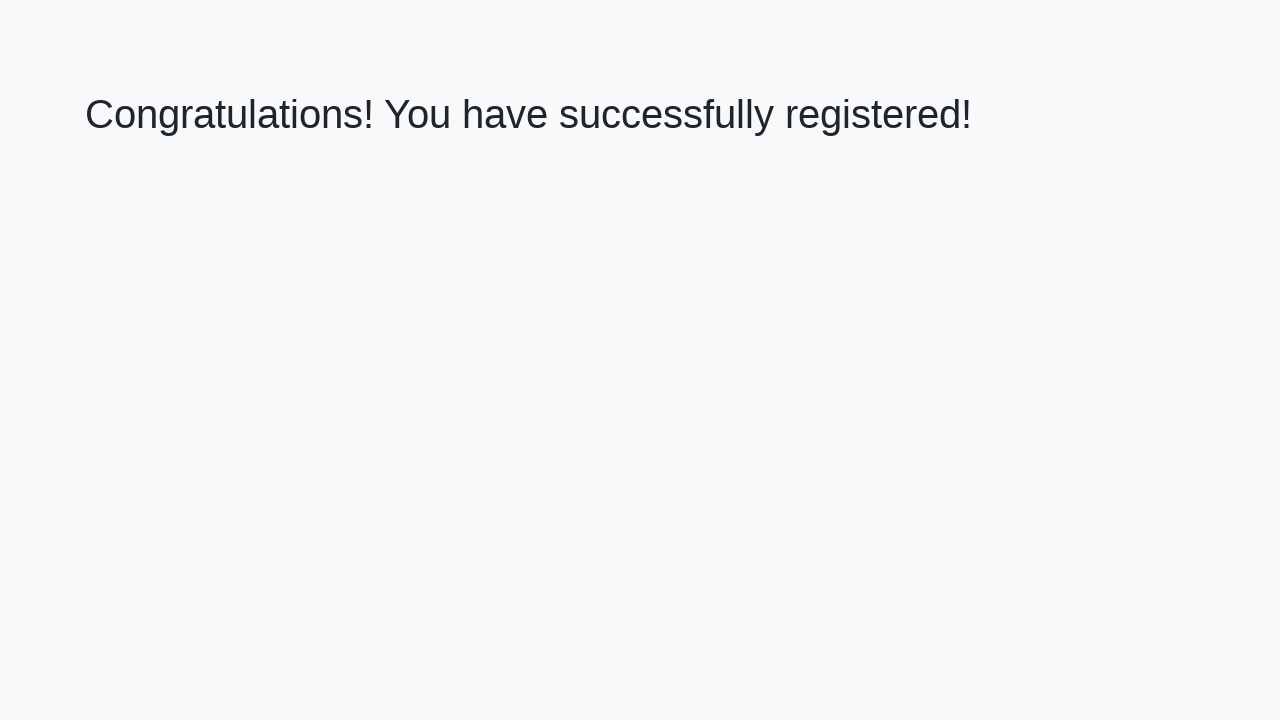